Tests the signup form validation by attempting to register with a name and email, checking for duplicate email error handling

Starting URL: https://automationexercise.com/

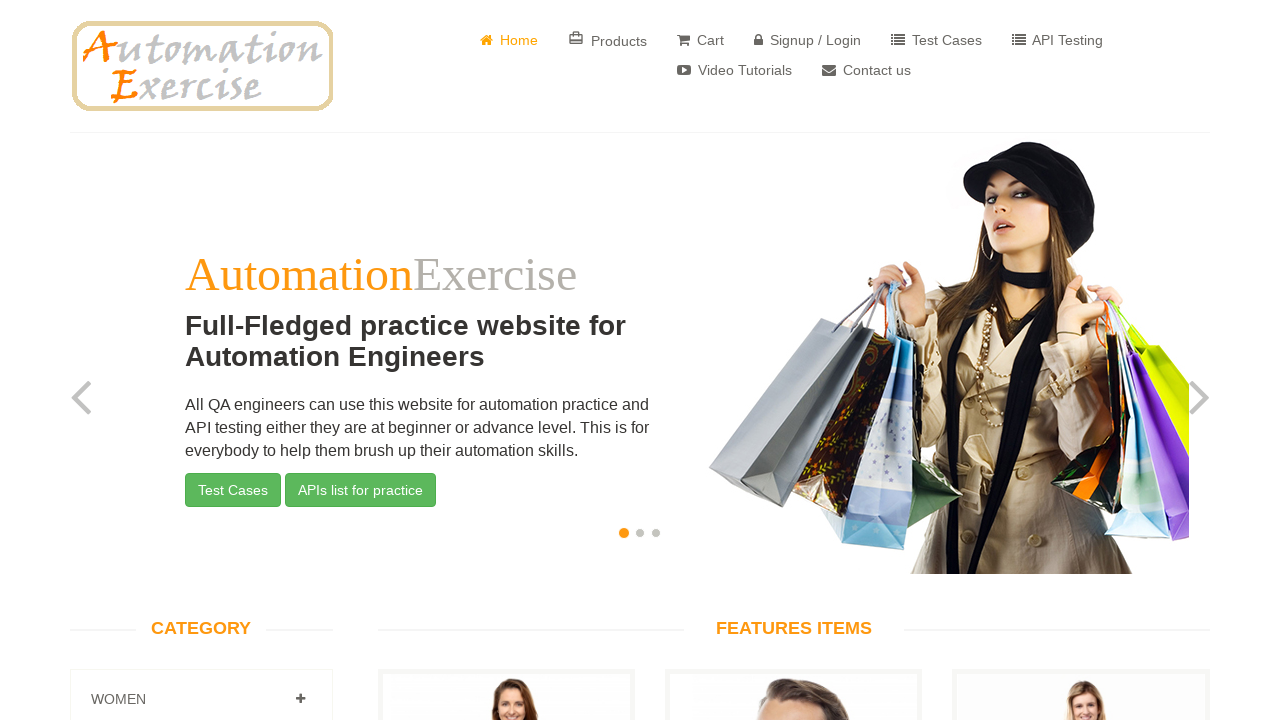

Clicked on Signup / Login link at (808, 40) on xpath=//a[normalize-space()='Signup / Login']
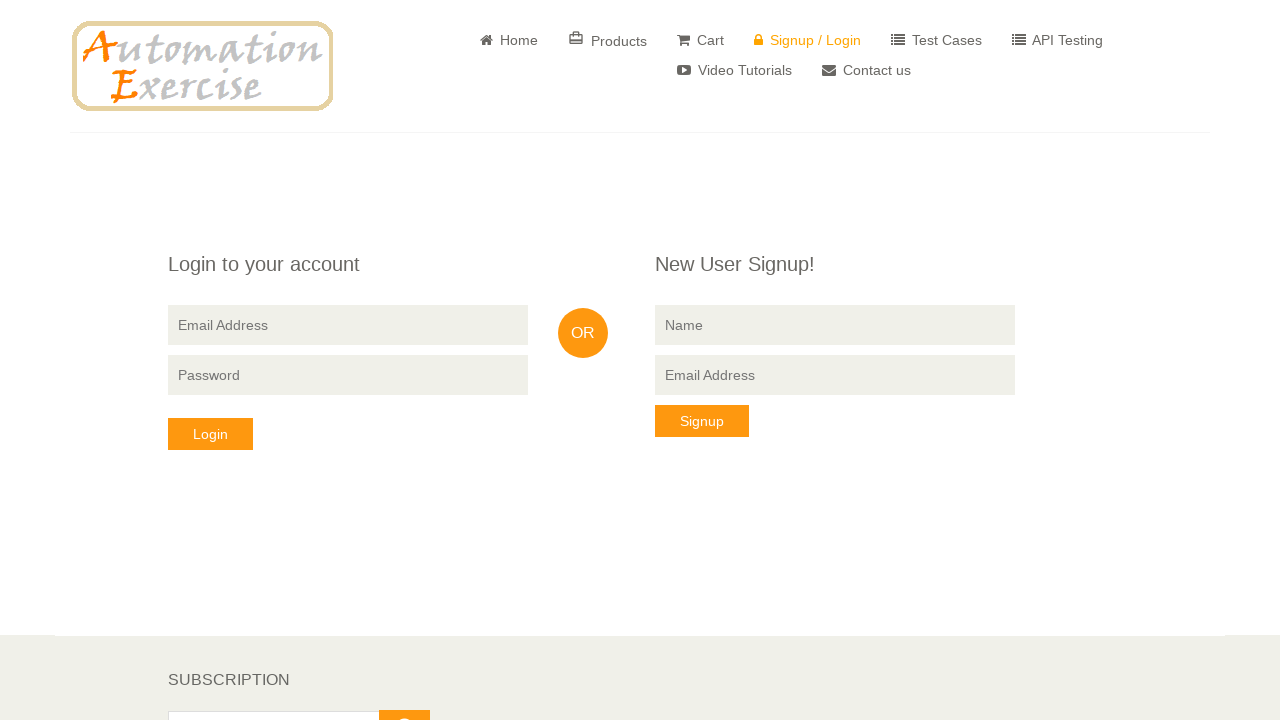

Filled name field with 'TestUser123' on //input[@placeholder='Name']
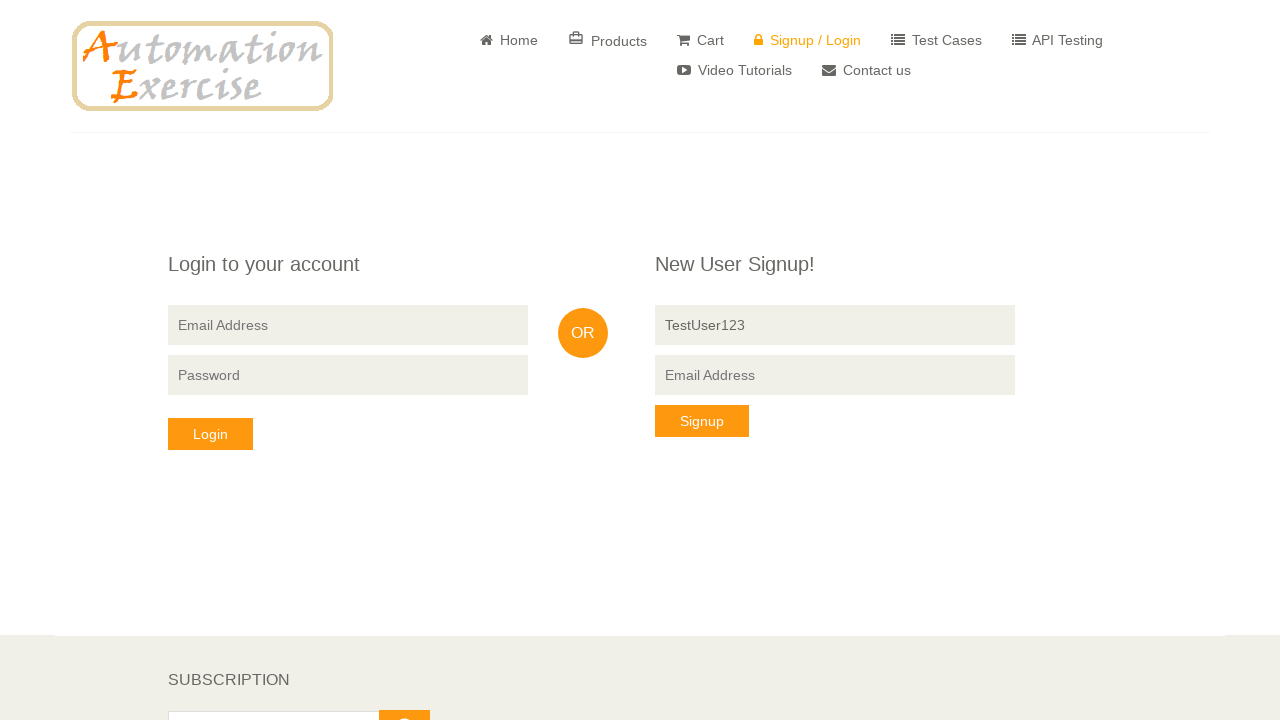

Filled signup email field with 'testuser456@example.com' on //input[@data-qa='signup-email']
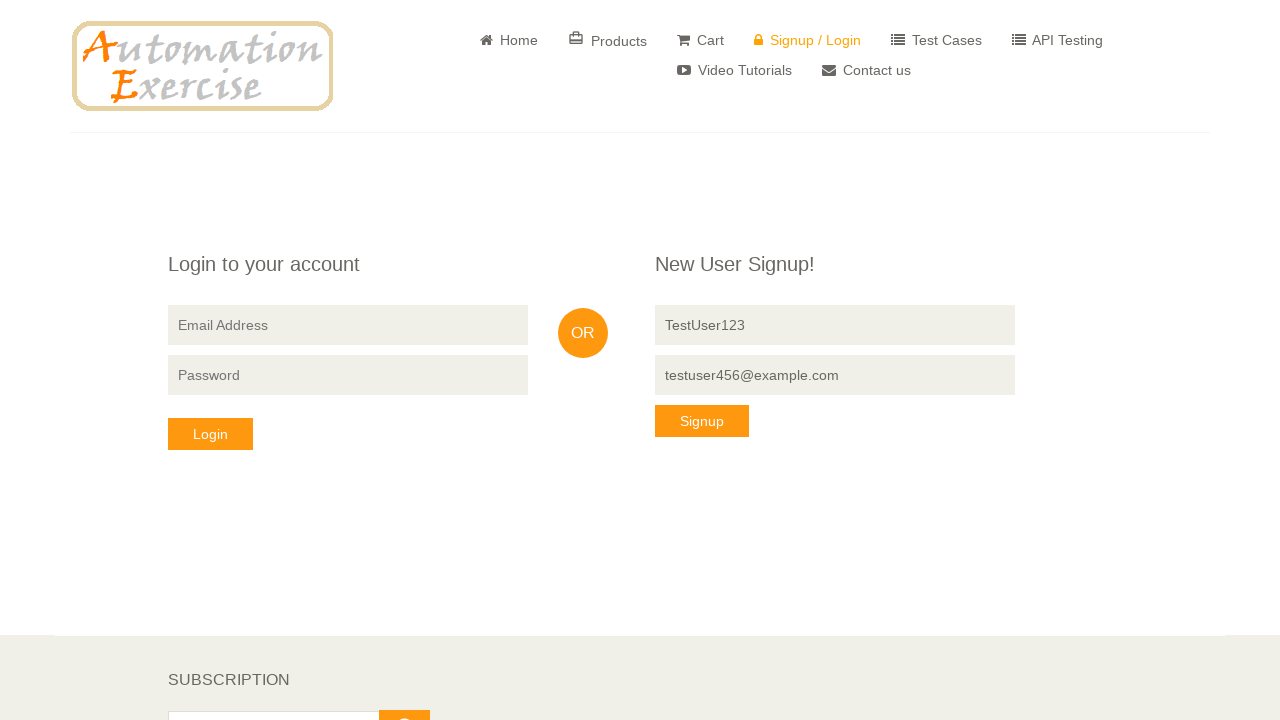

Clicked Signup button at (702, 421) on xpath=//button[normalize-space()='Signup']
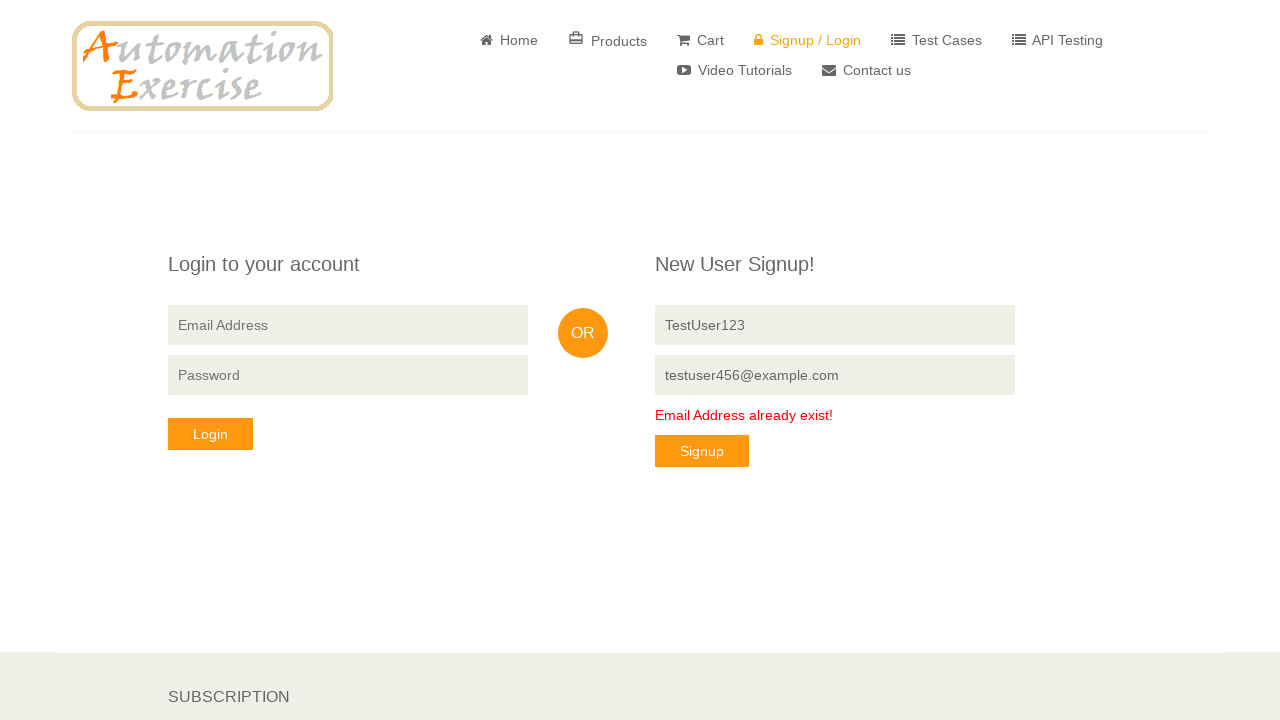

Waited 1000ms for response or error message
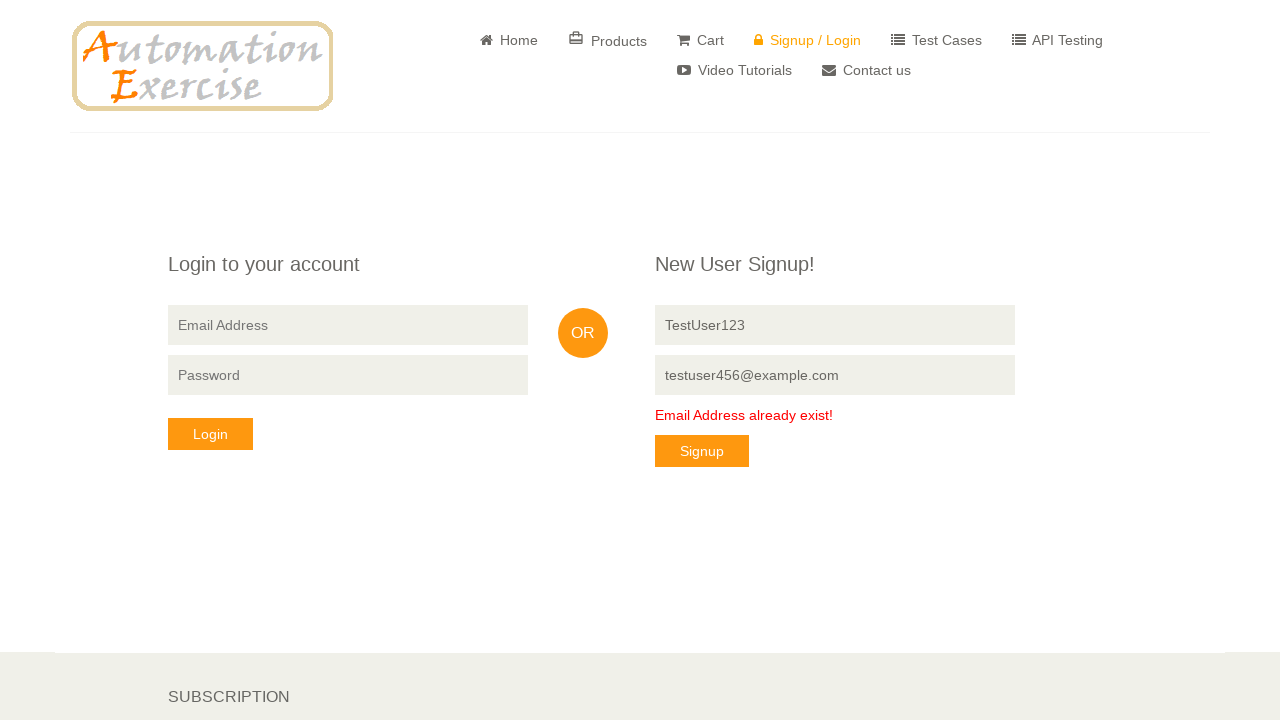

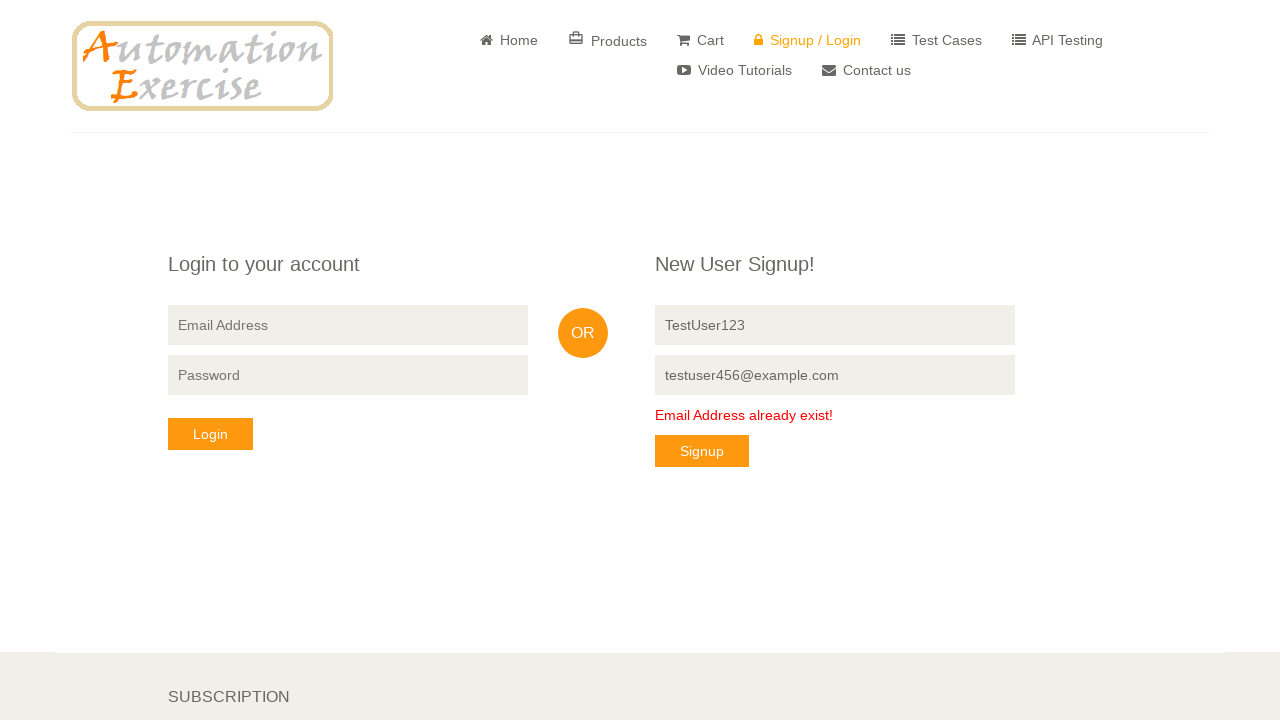